Tests alert handling functionality by triggering prompts and accepting/dismissing them

Starting URL: https://demoqa.com/alerts

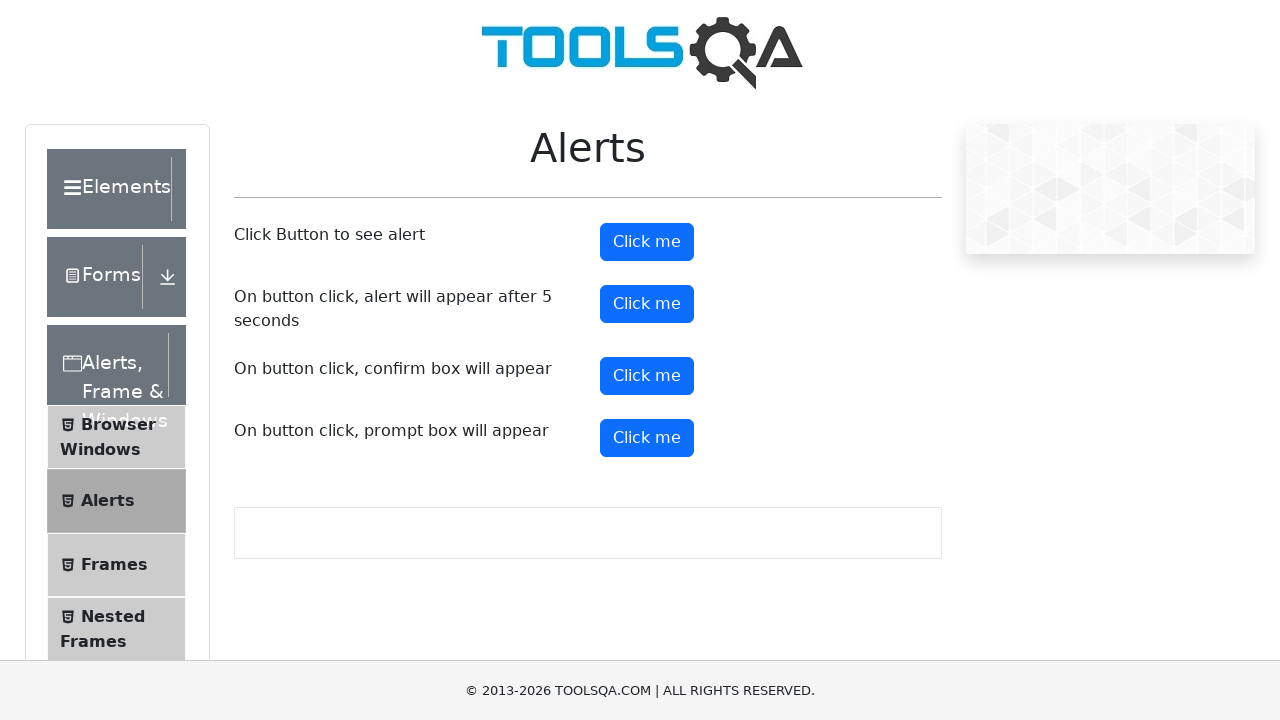

Retrieved text content from prompt trigger element
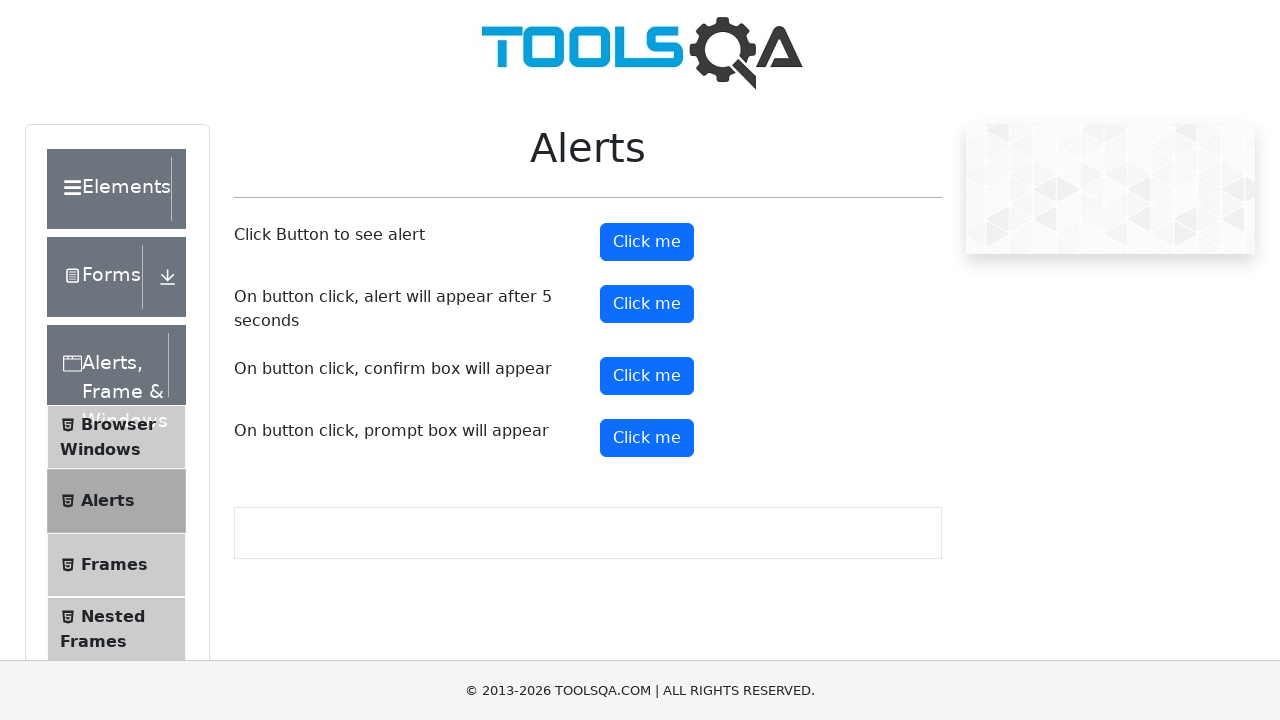

Clicked prompt trigger button to open first alert at (391, 430) on text="On button click, prompt box will appear"
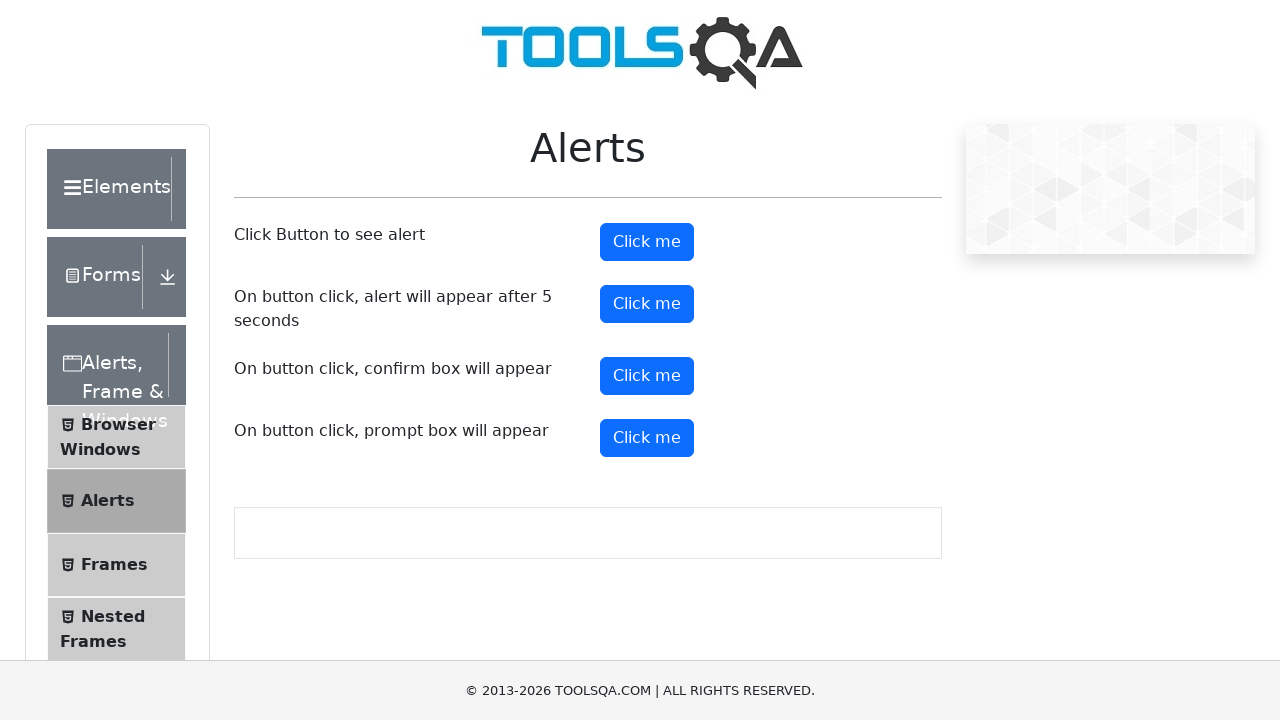

Pressed Tab key to navigate within alert
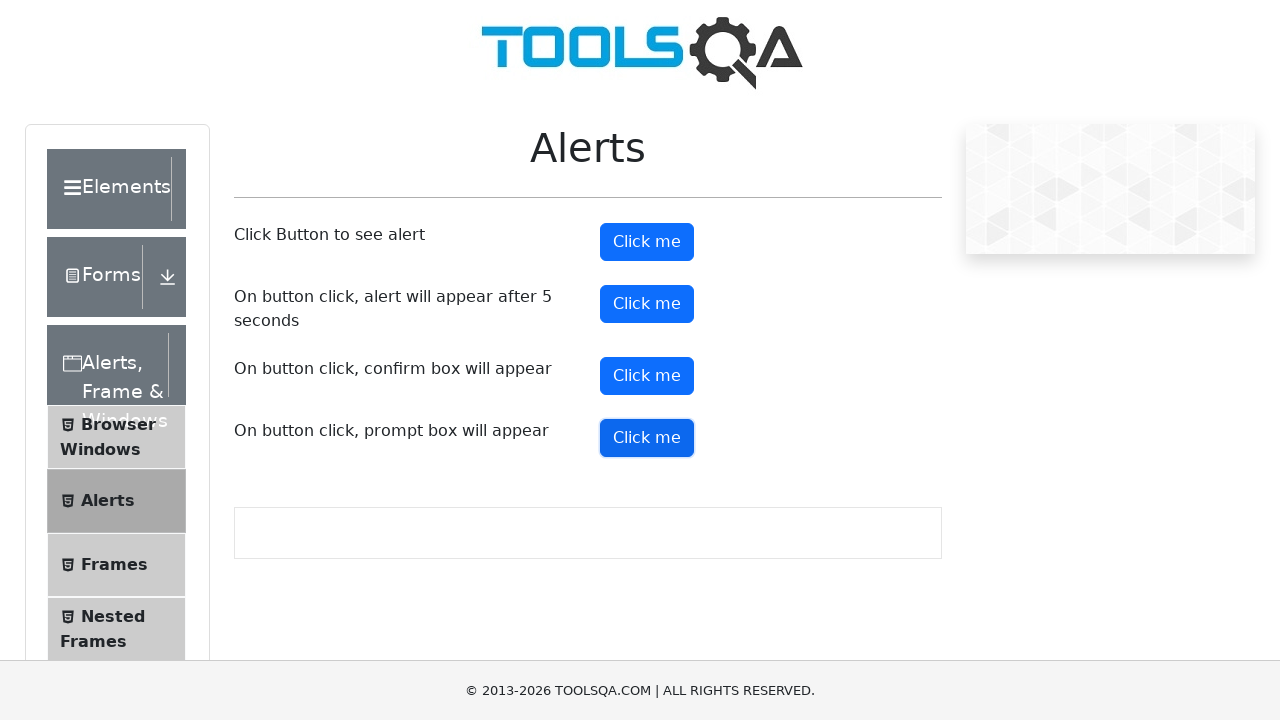

Pressed Enter key to interact with alert
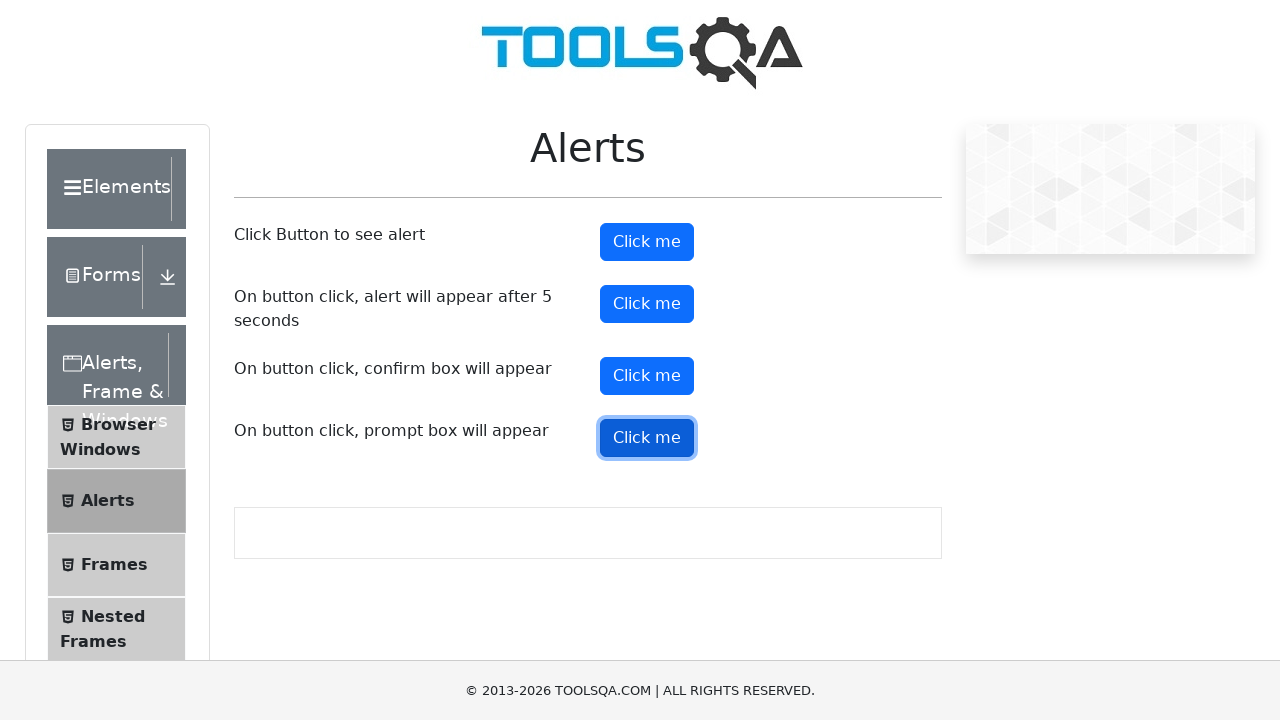

Set up event handler to accept the alert dialog
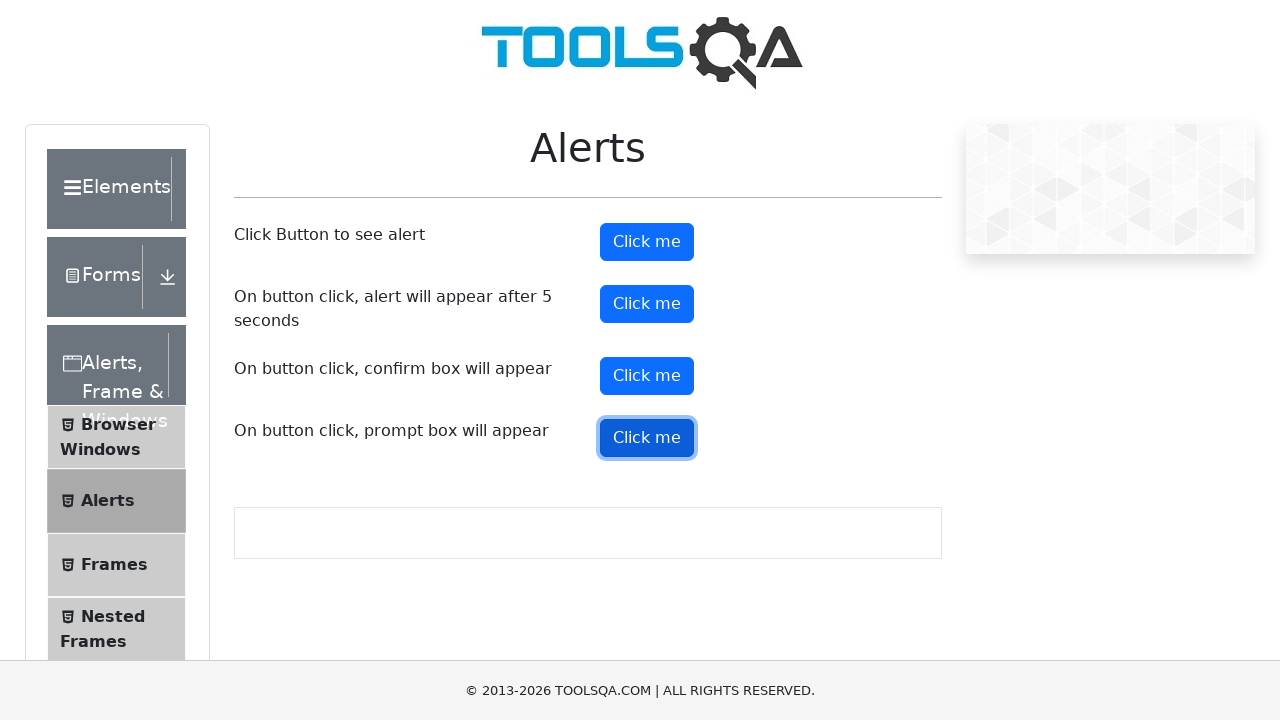

Clicked prompt trigger button to open second alert at (391, 430) on text="On button click, prompt box will appear"
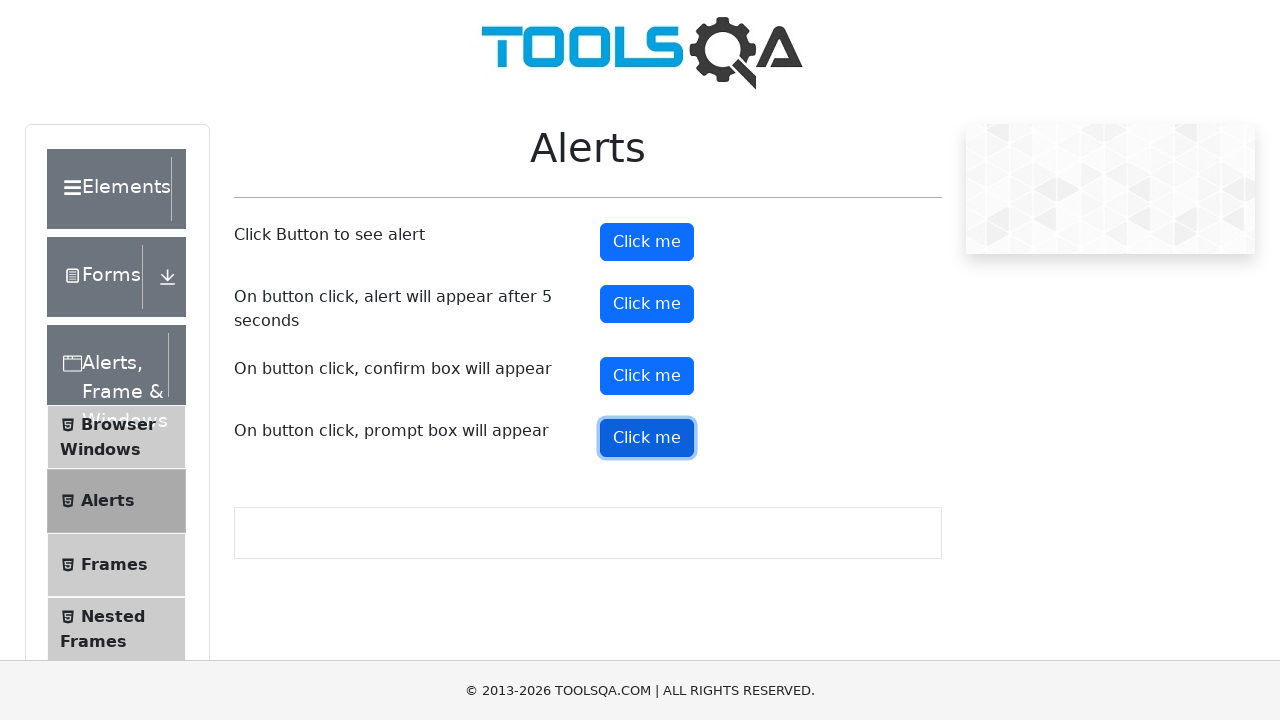

Pressed Tab key to navigate within second alert
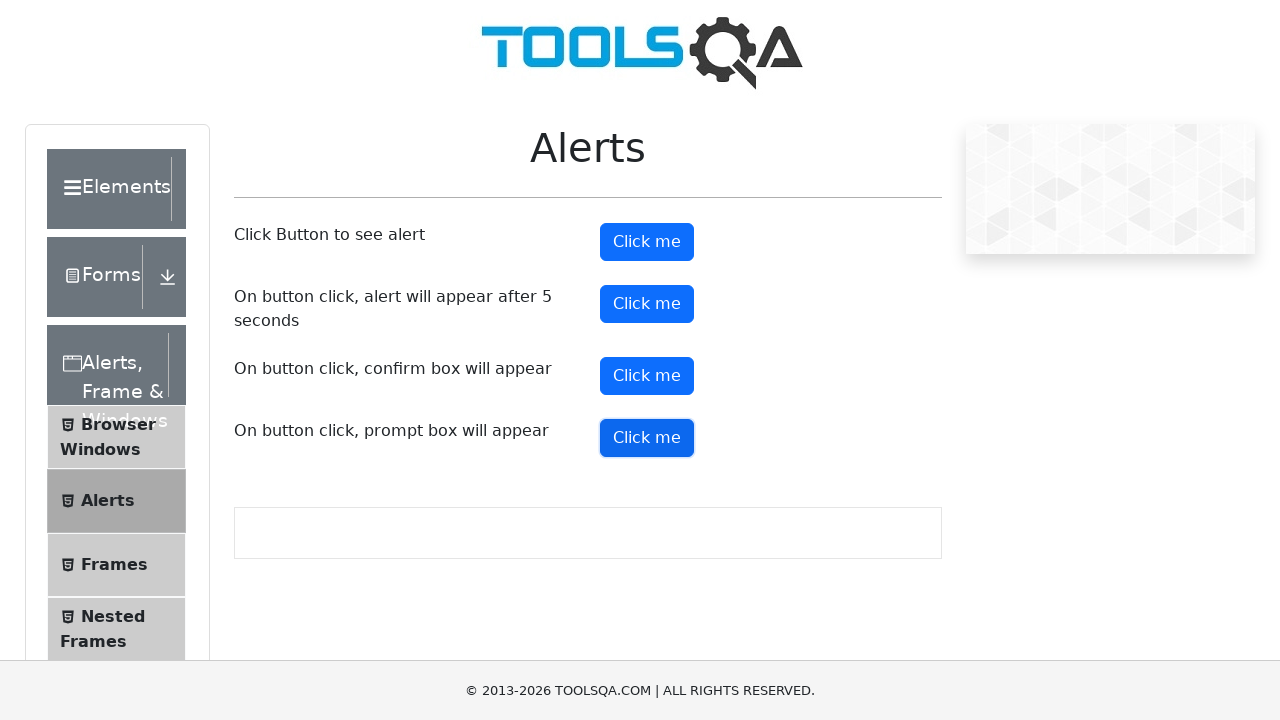

Pressed Enter key to interact with second alert
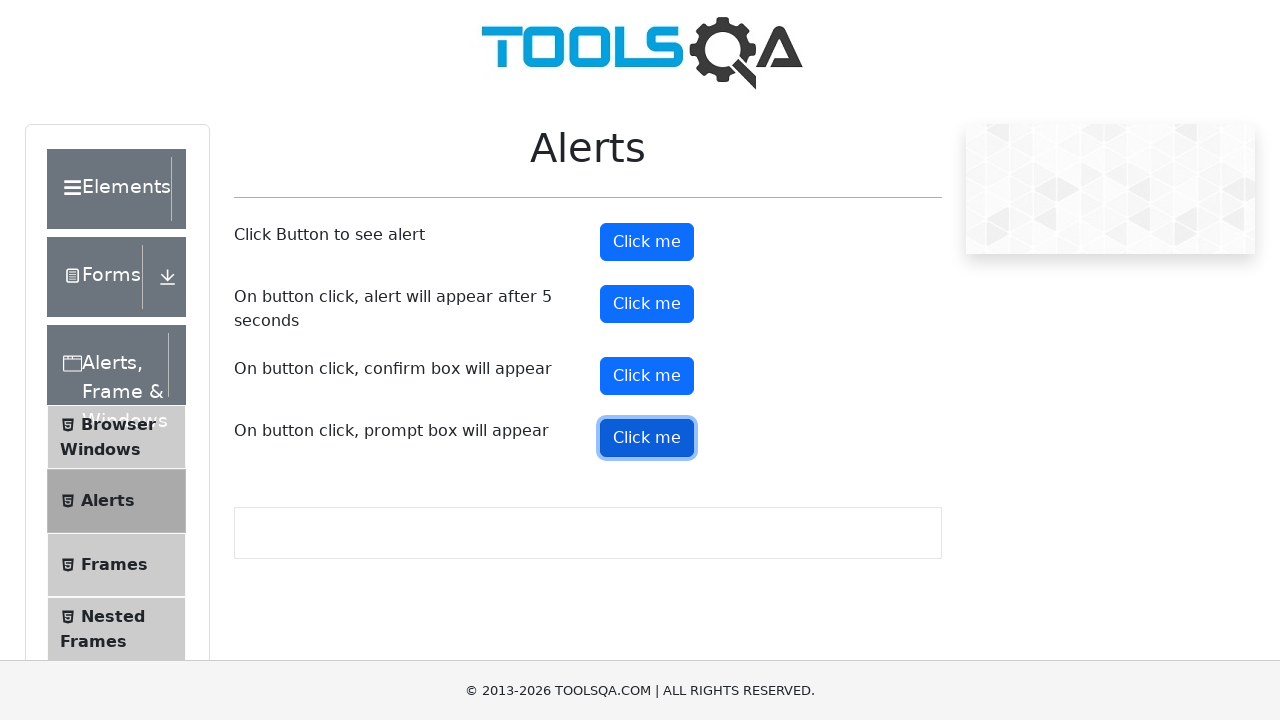

Set up event handler to dismiss the alert dialog
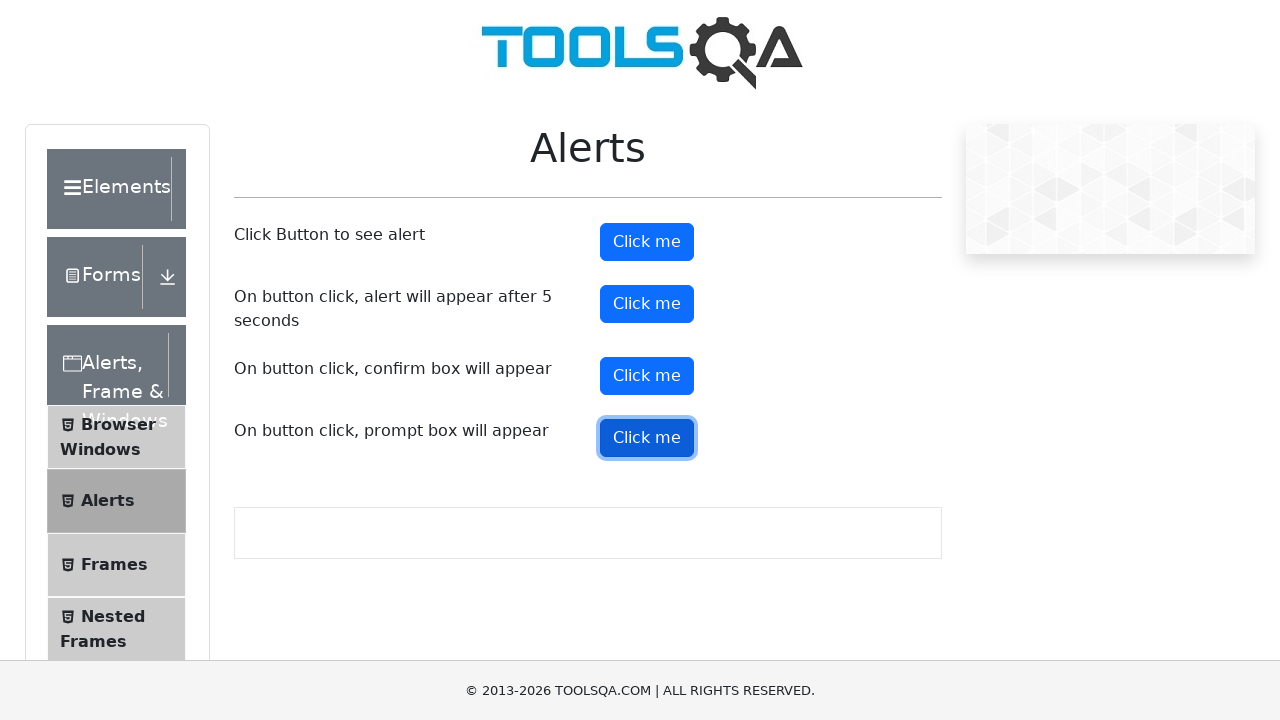

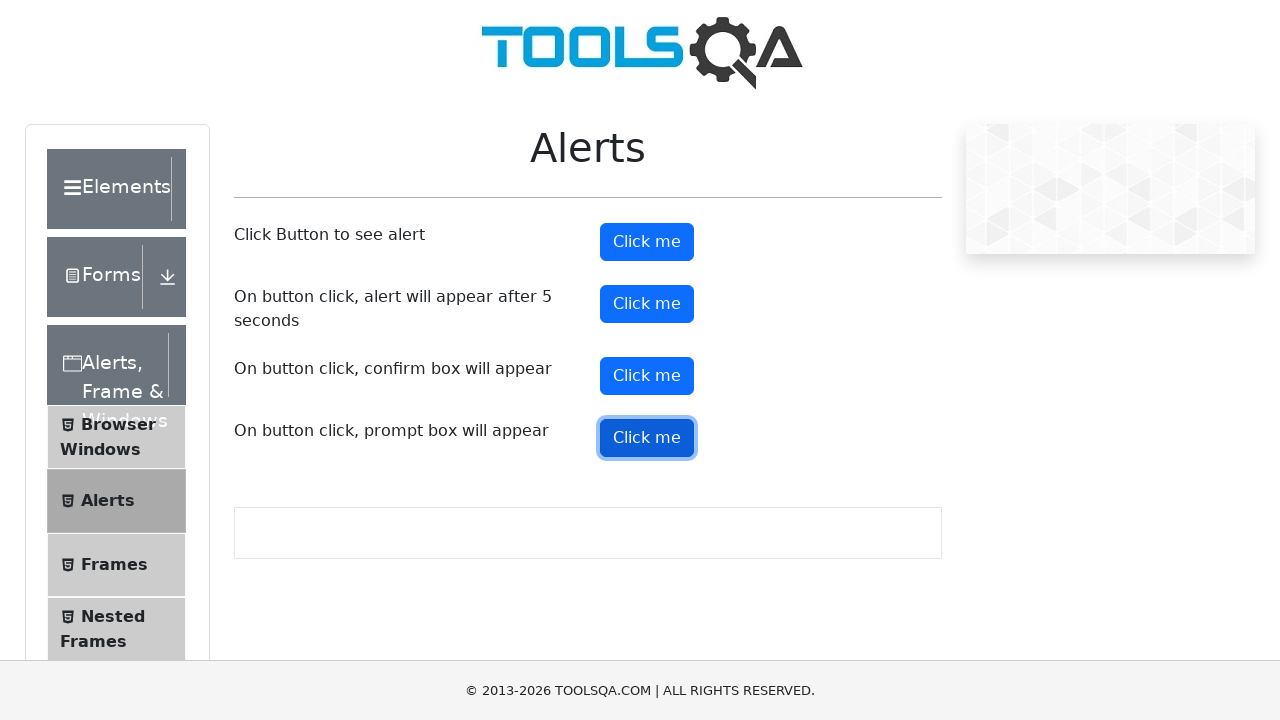